Tests clearing and typing in input field using fill method

Starting URL: https://testautomationpractice.blogspot.com

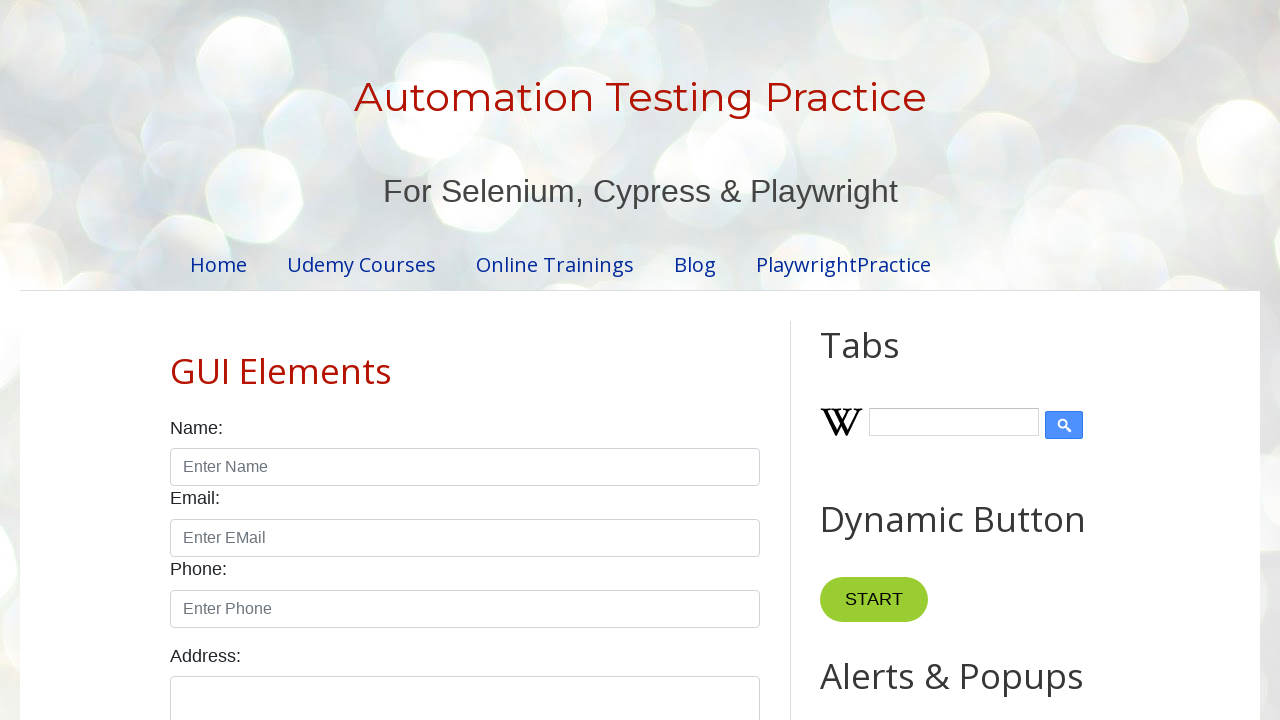

Filled input field #field1 with 'Hello Bro!' using fill method on #field1
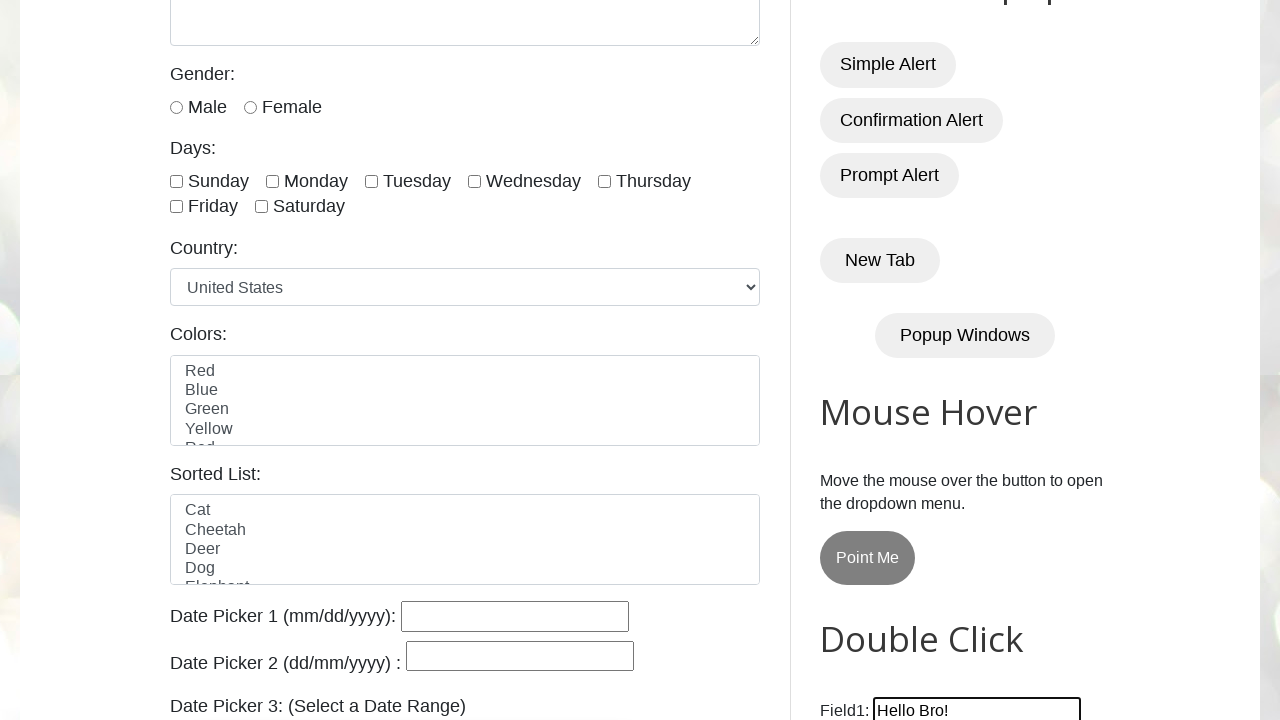

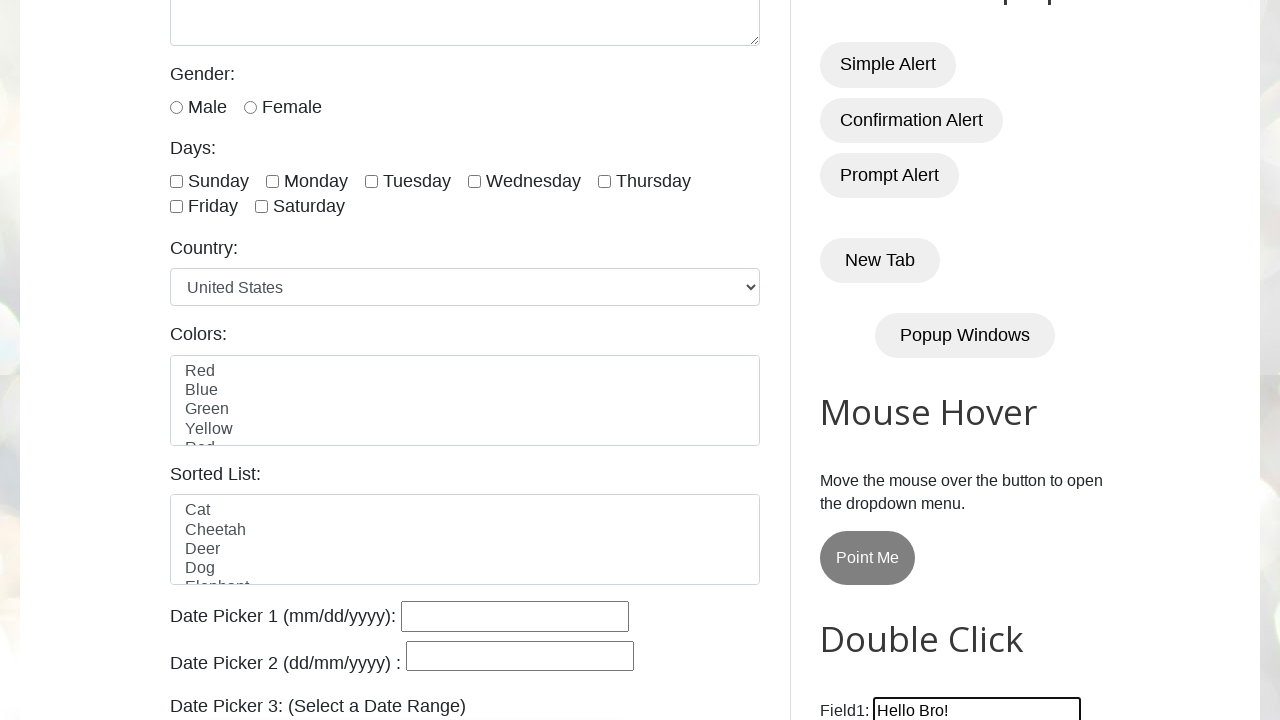